Tests dynamic loading of an element rendered after the fact by clicking Start and waiting for Hello World

Starting URL: http://the-internet.herokuapp.com/dynamic_loading/2

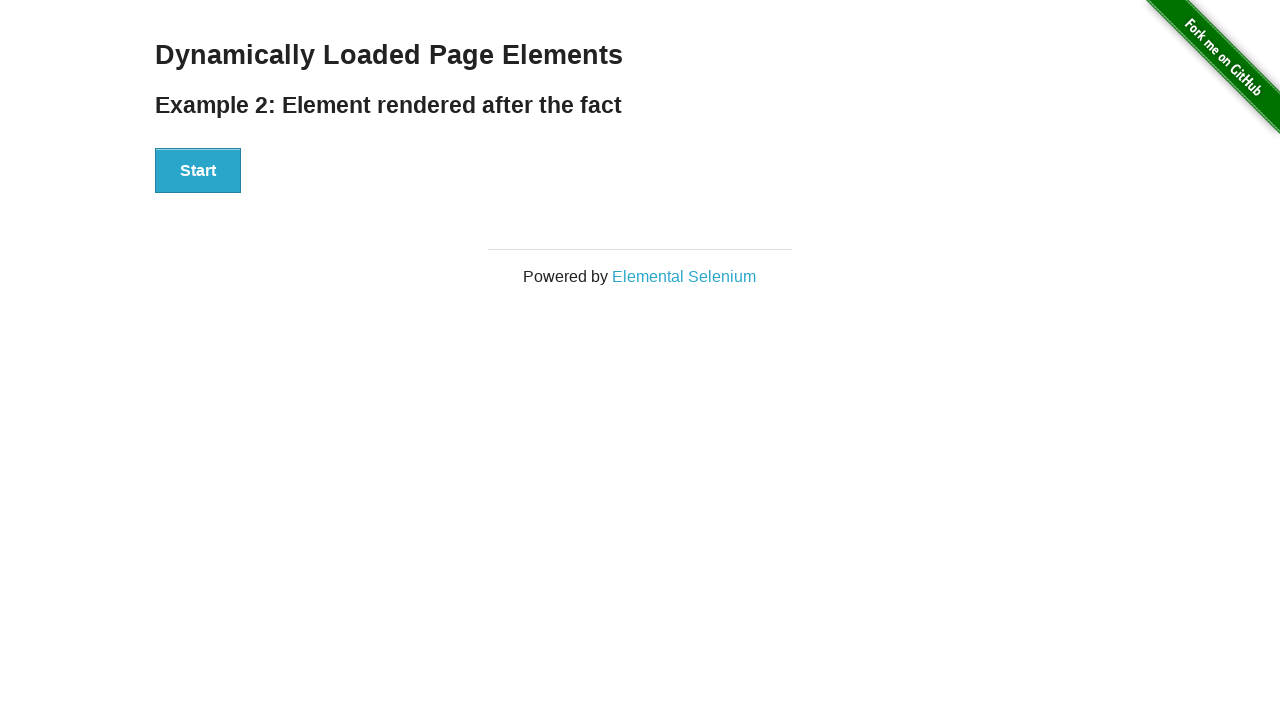

Clicked Start button to initiate dynamic loading at (198, 171) on button
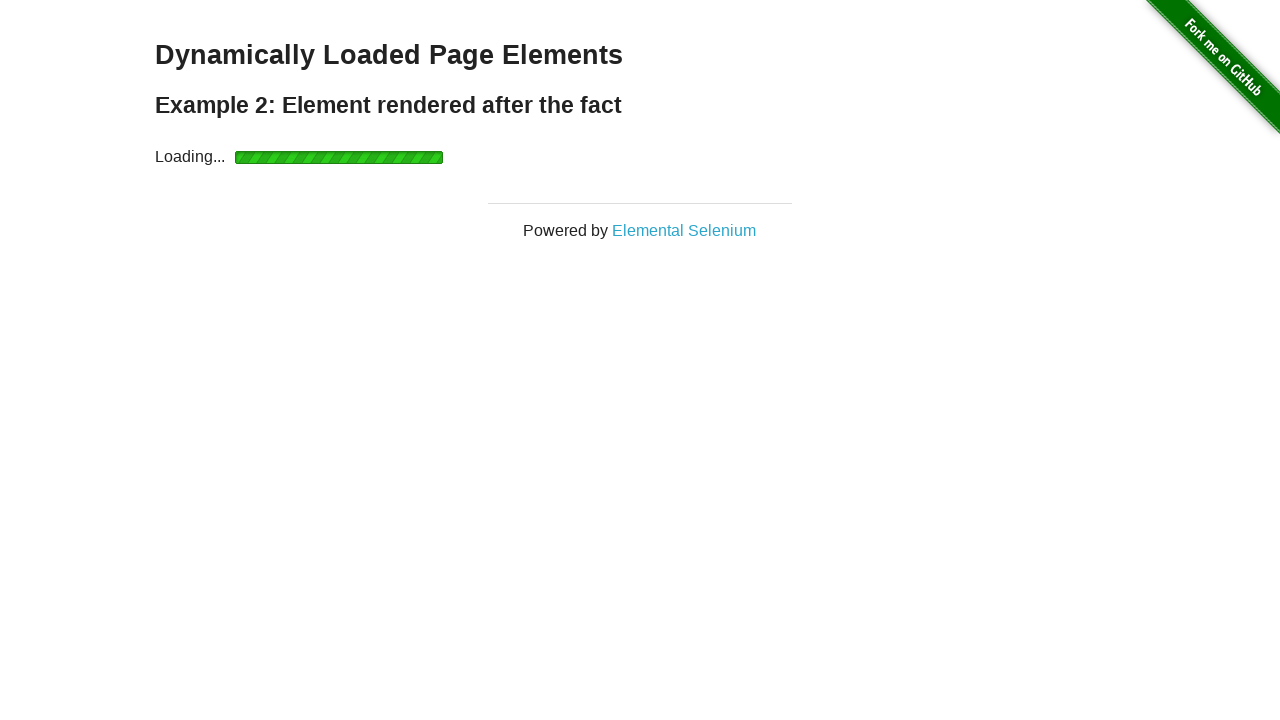

Waited for finish element to appear
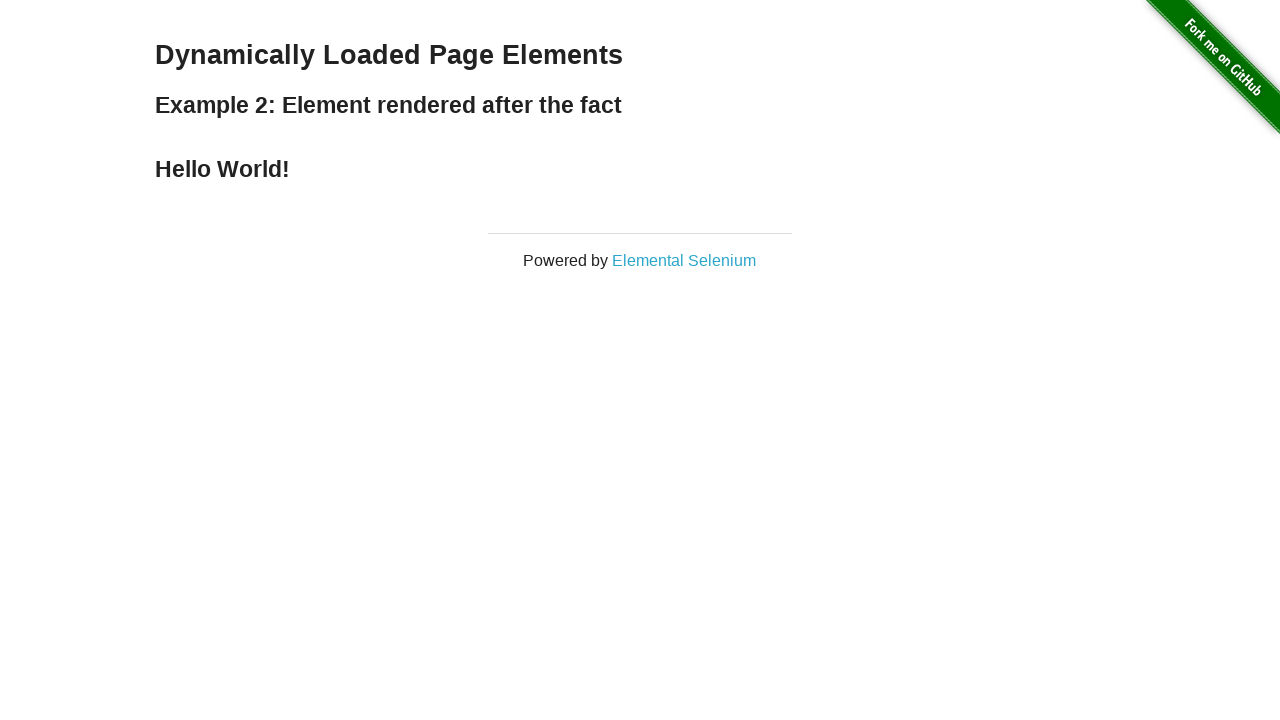

Waited for 'Hello World!' text to be rendered
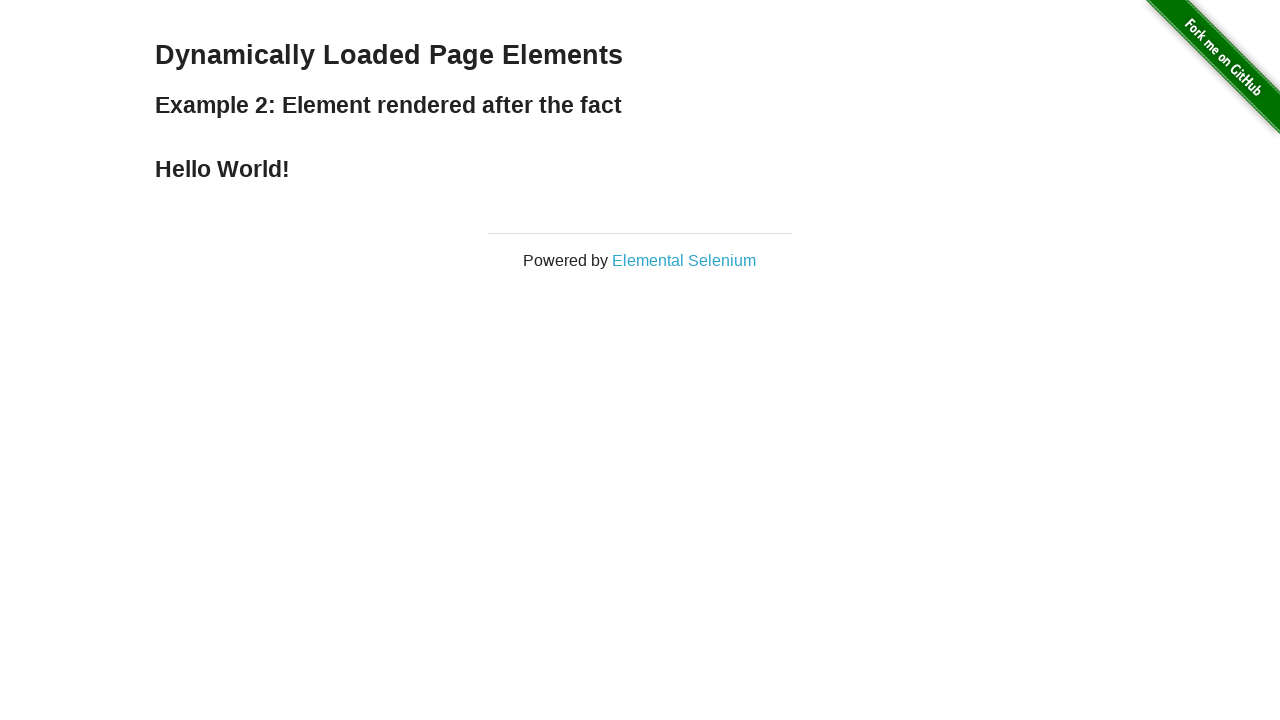

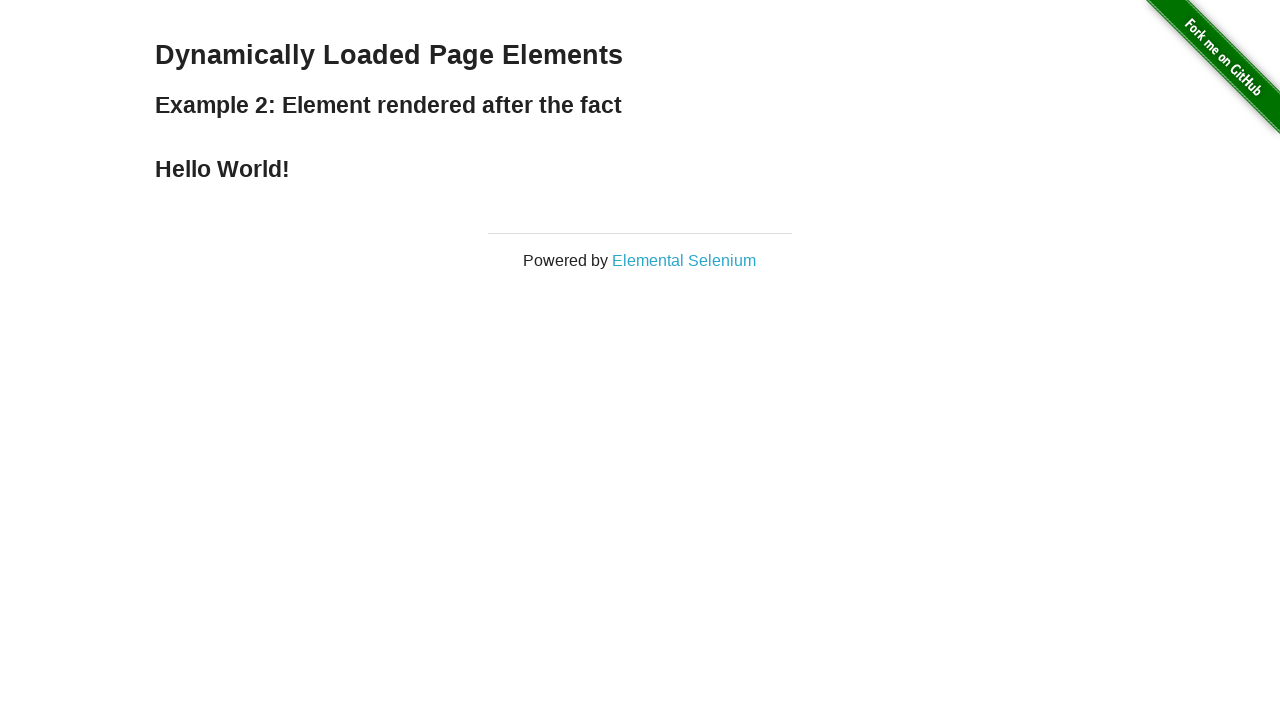